Tests page scrolling functionality by navigating to a custom scrollbar demo page and scrolling down 450 pixels using JavaScript execution.

Starting URL: http://manos.malihu.gr/repository/custom-scrollbar/demo/examples/complete_examples.html

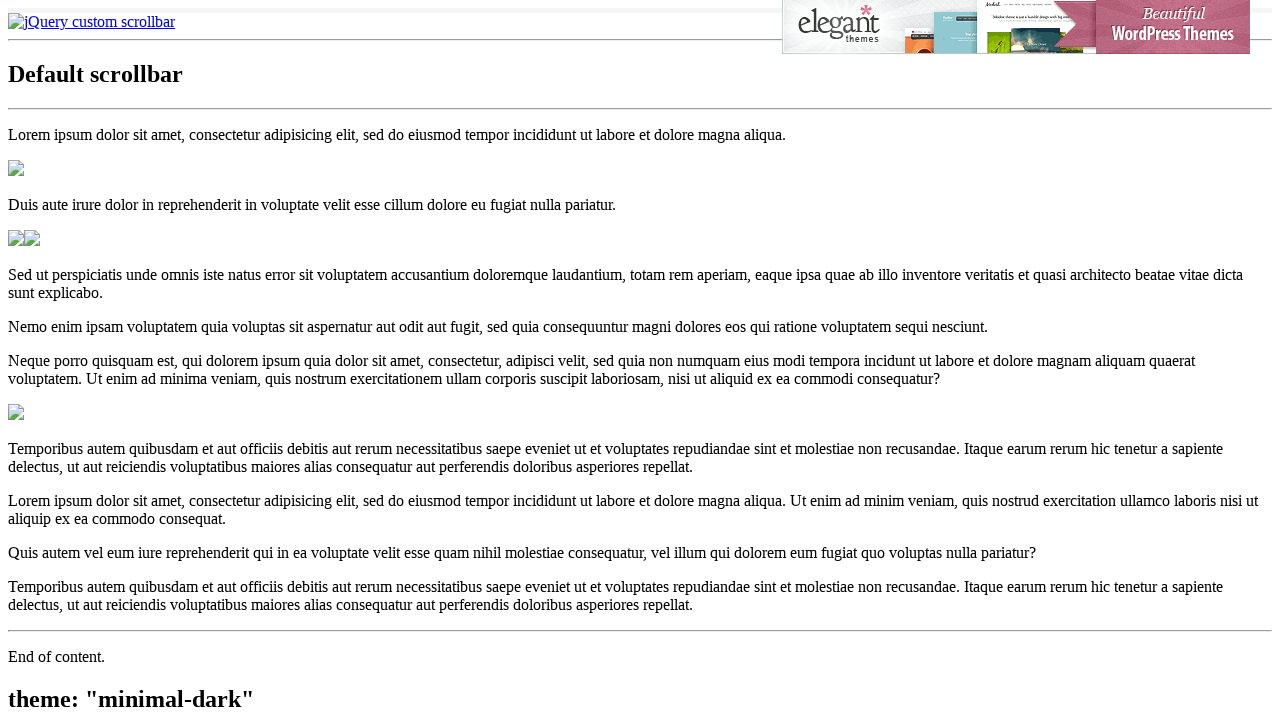

Navigated to custom scrollbar demo page
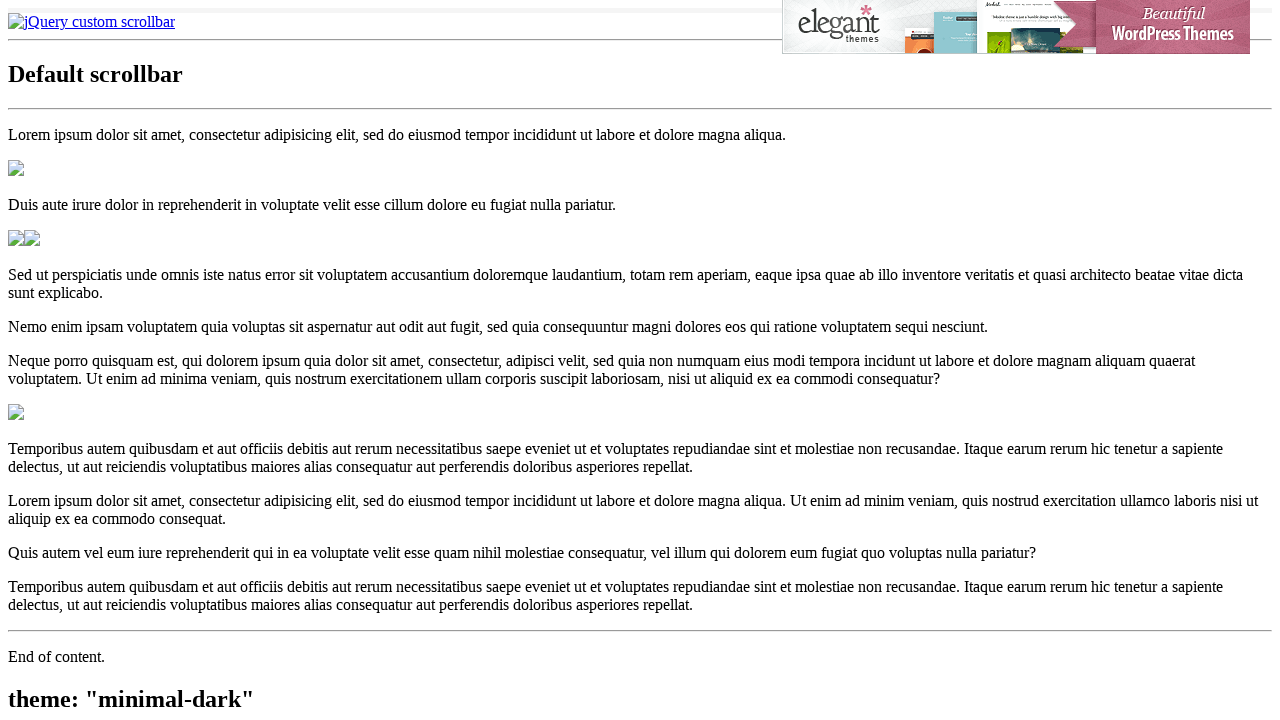

Scrolled down the page by 450 pixels using JavaScript
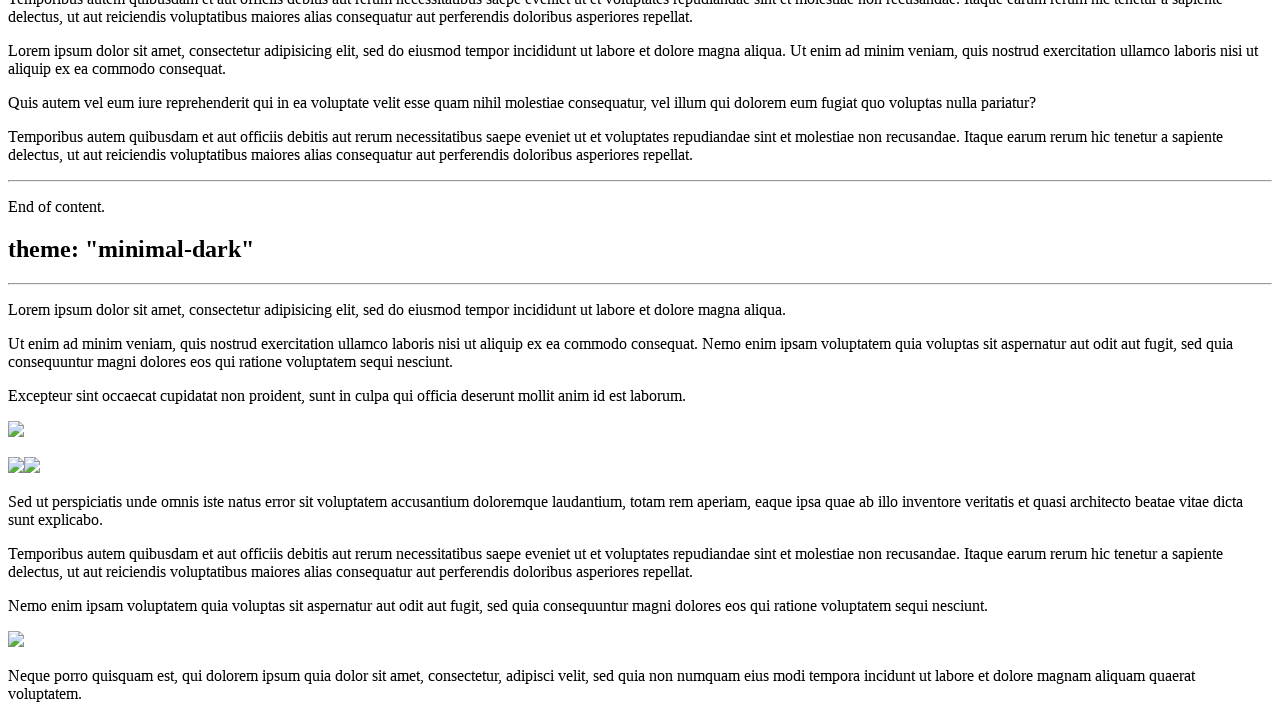

Waited 1 second for scroll effect to complete
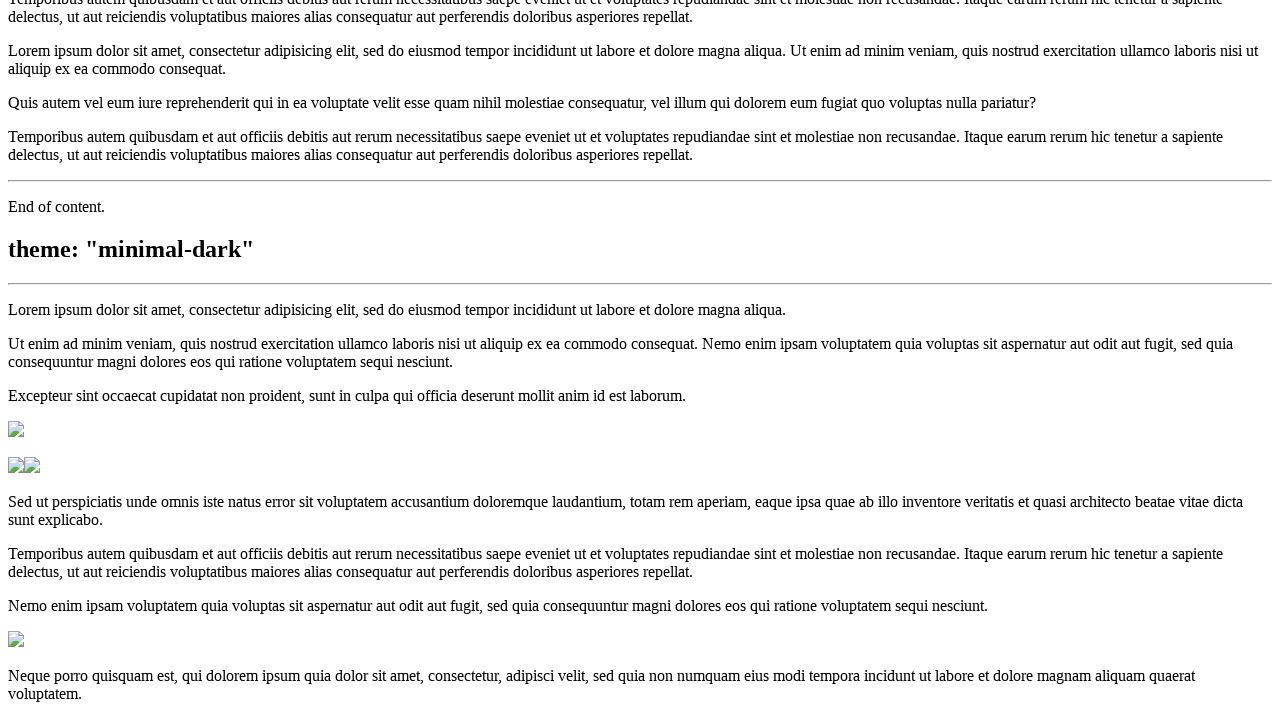

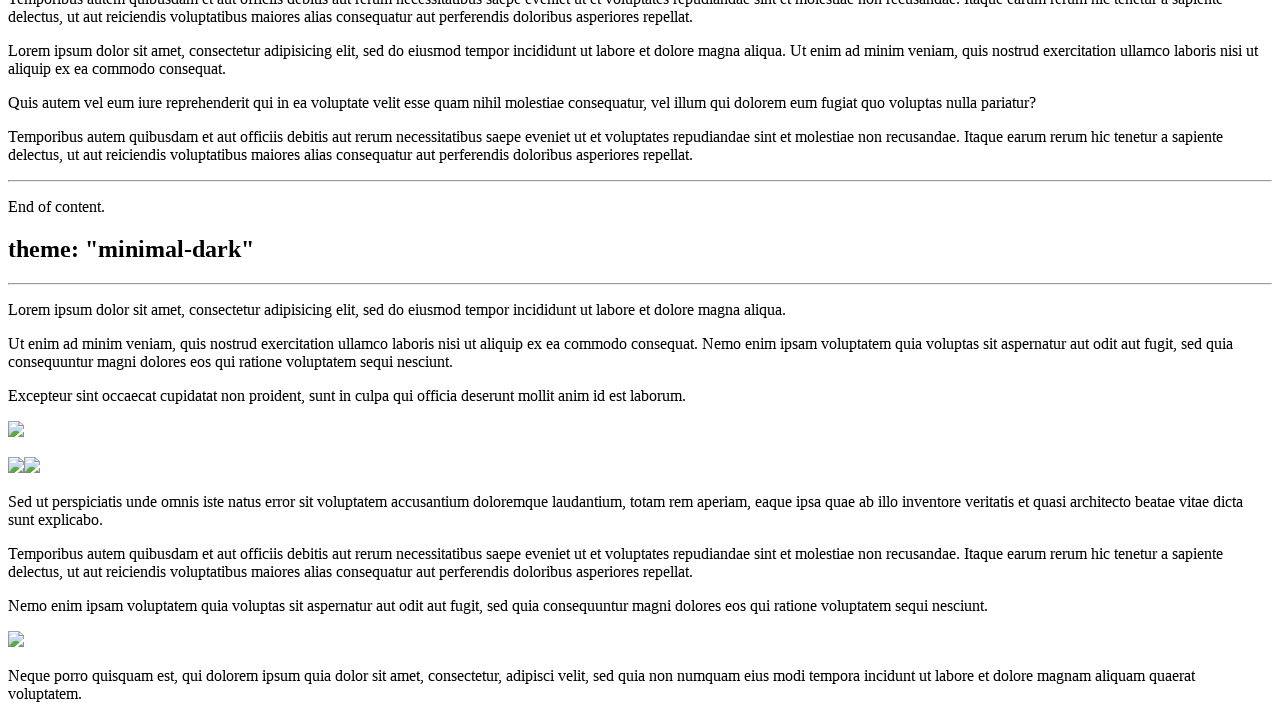